Tests adding and then removing an element by clicking Add Element and then Delete buttons

Starting URL: https://the-internet.herokuapp.com/add_remove_elements/

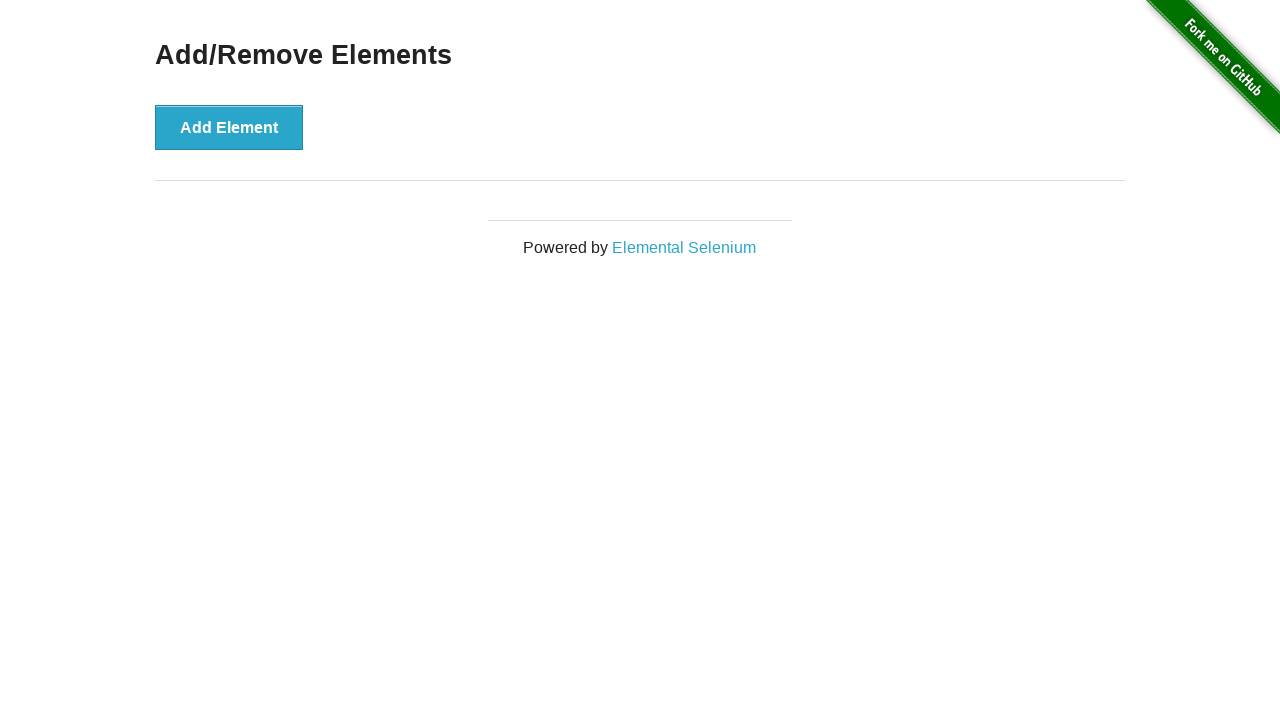

Clicked Add Element button at (229, 127) on xpath=//button[@onclick='addElement()']
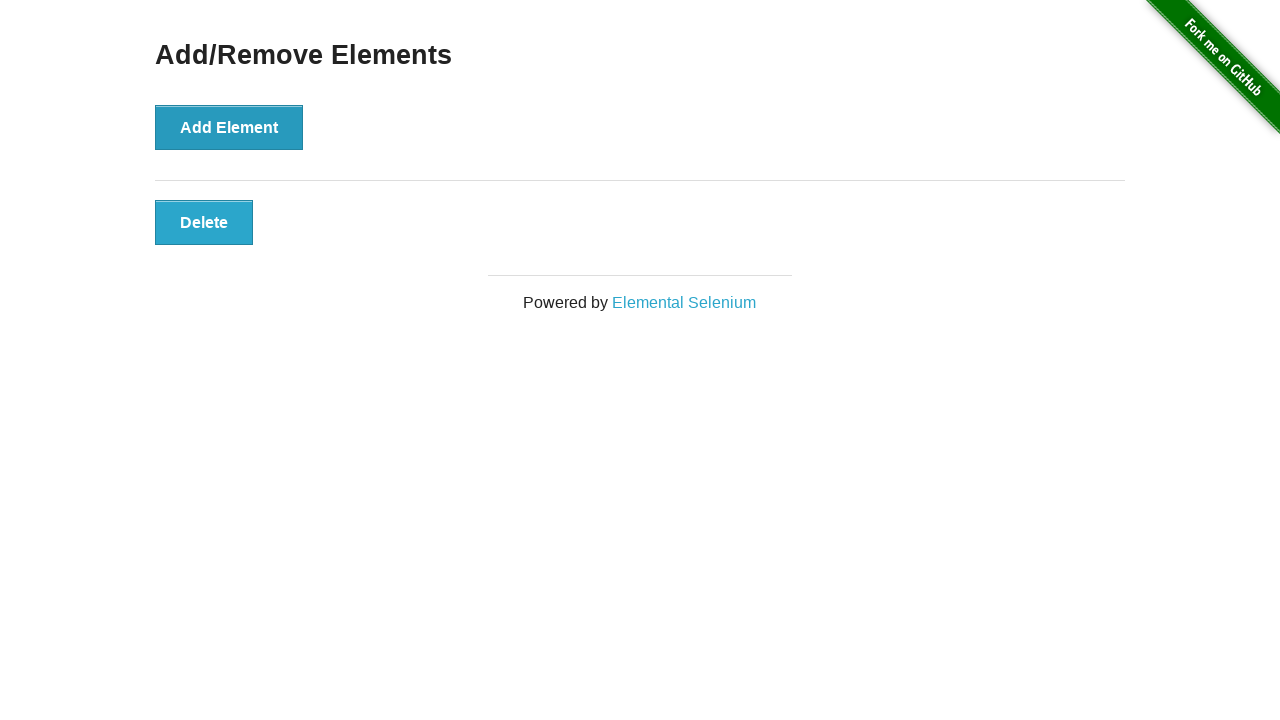

Element added and selector '.added-manually' appeared
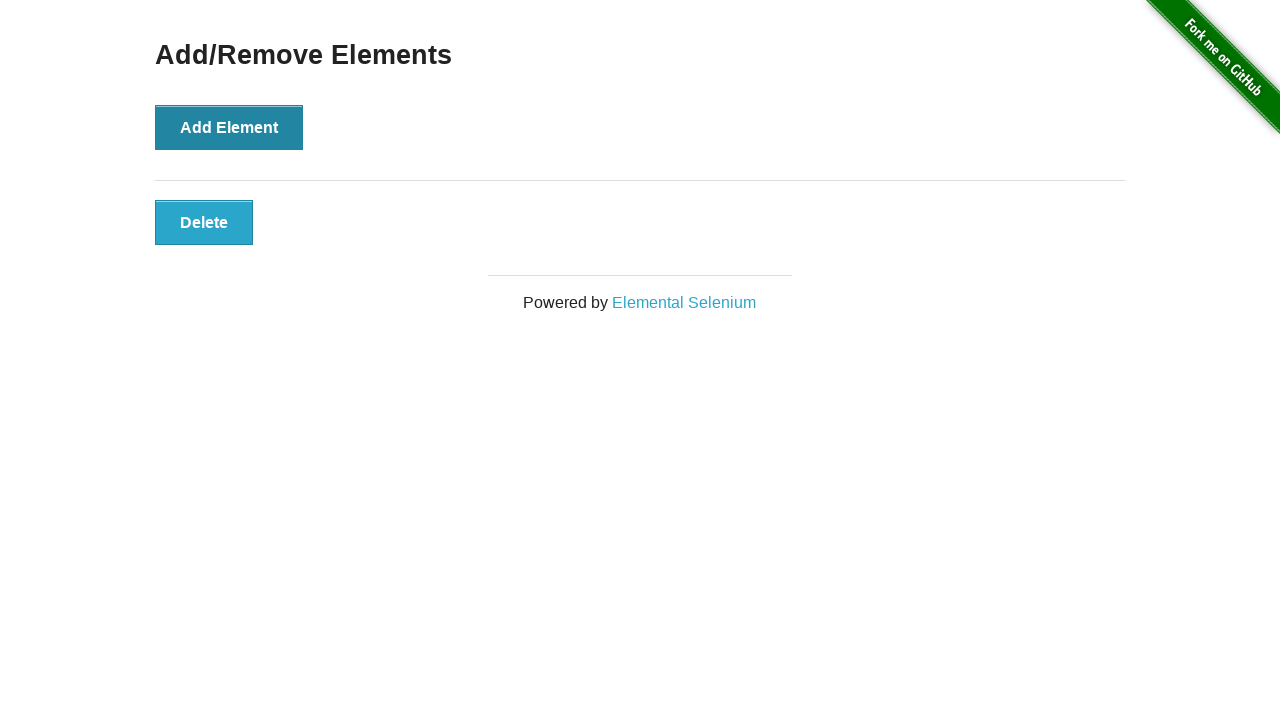

Clicked Delete button to remove element at (204, 222) on .added-manually
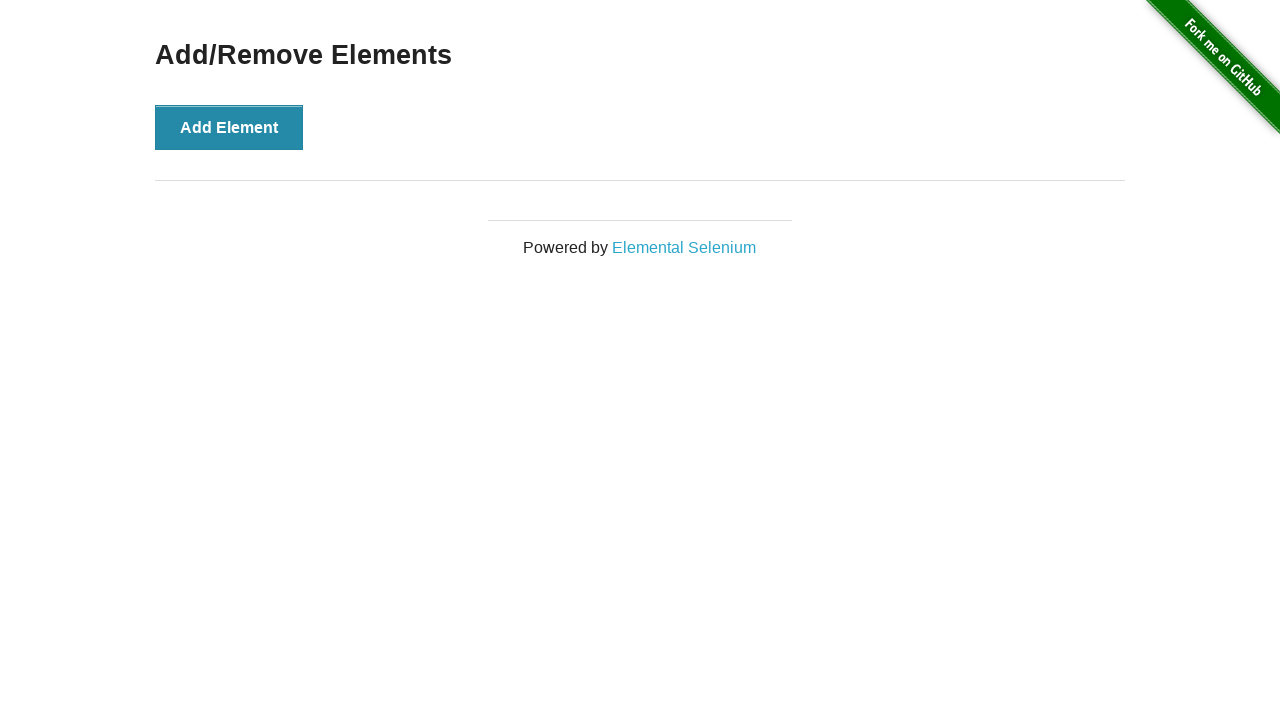

Element successfully removed and is no longer visible
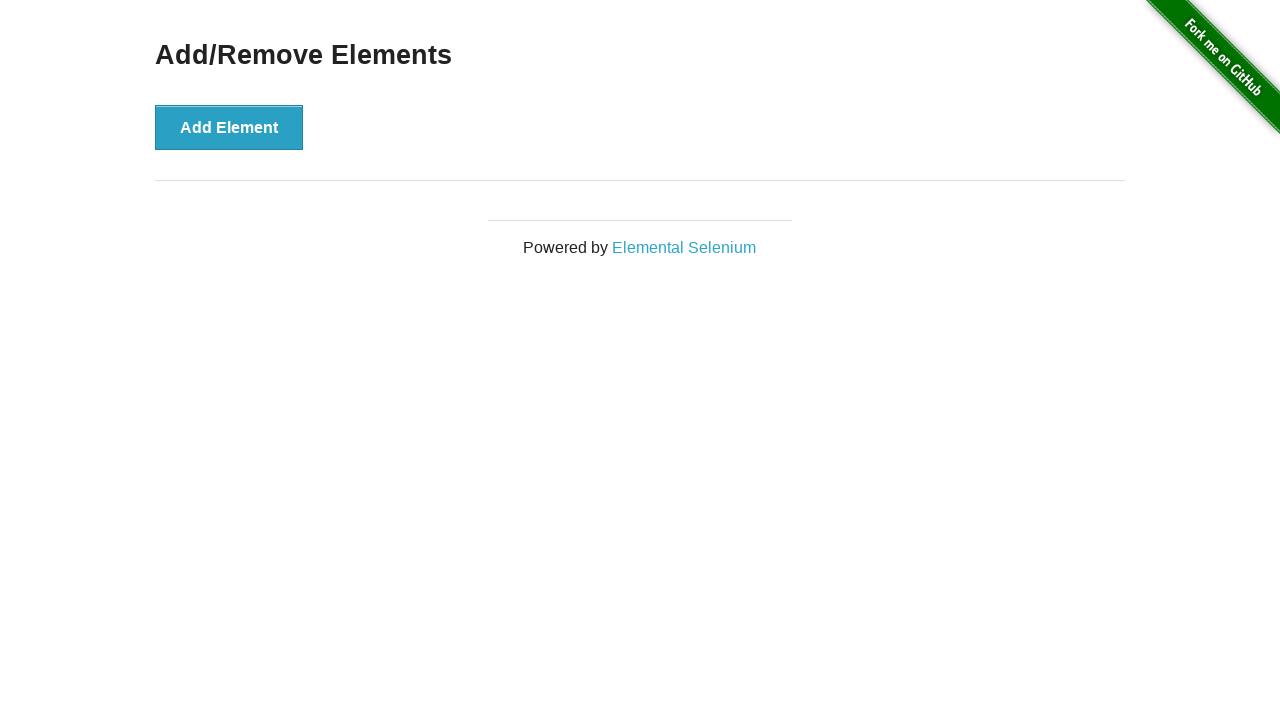

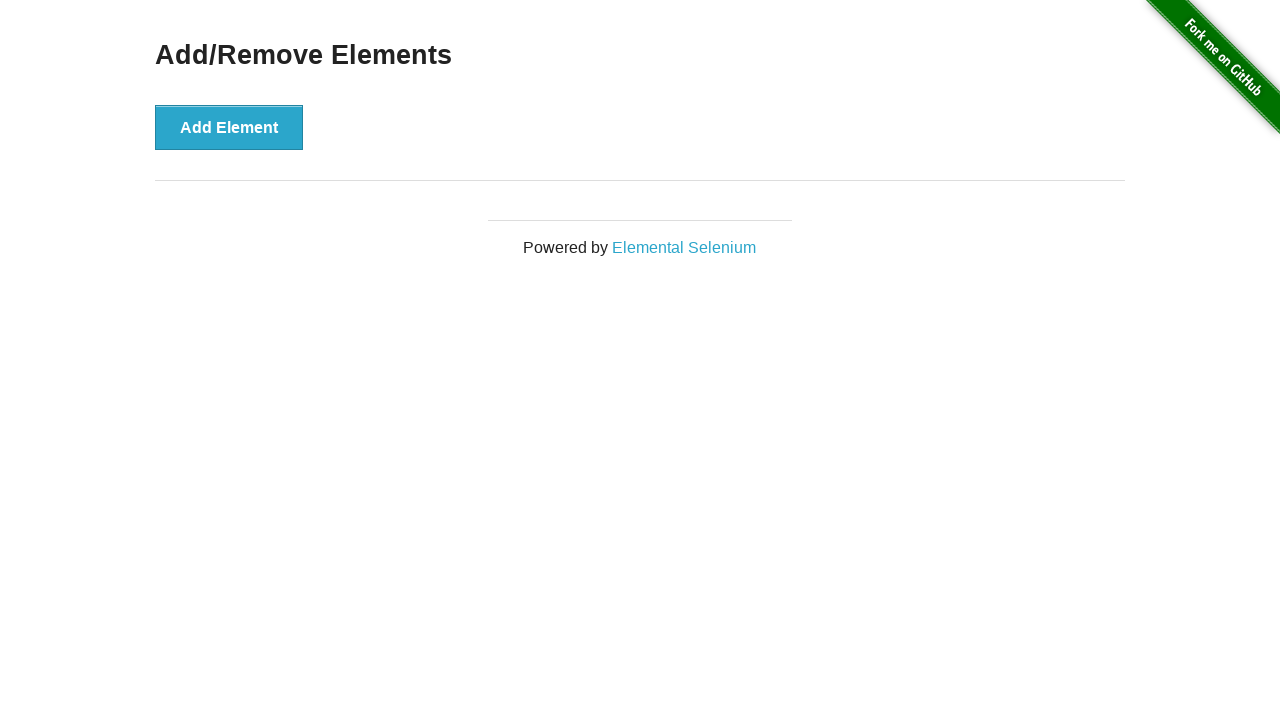